Tests clicking on dynamically enabled buttons and verifies the success message after all buttons are clicked

Starting URL: https://eviltester.github.io/synchole/buttons.html

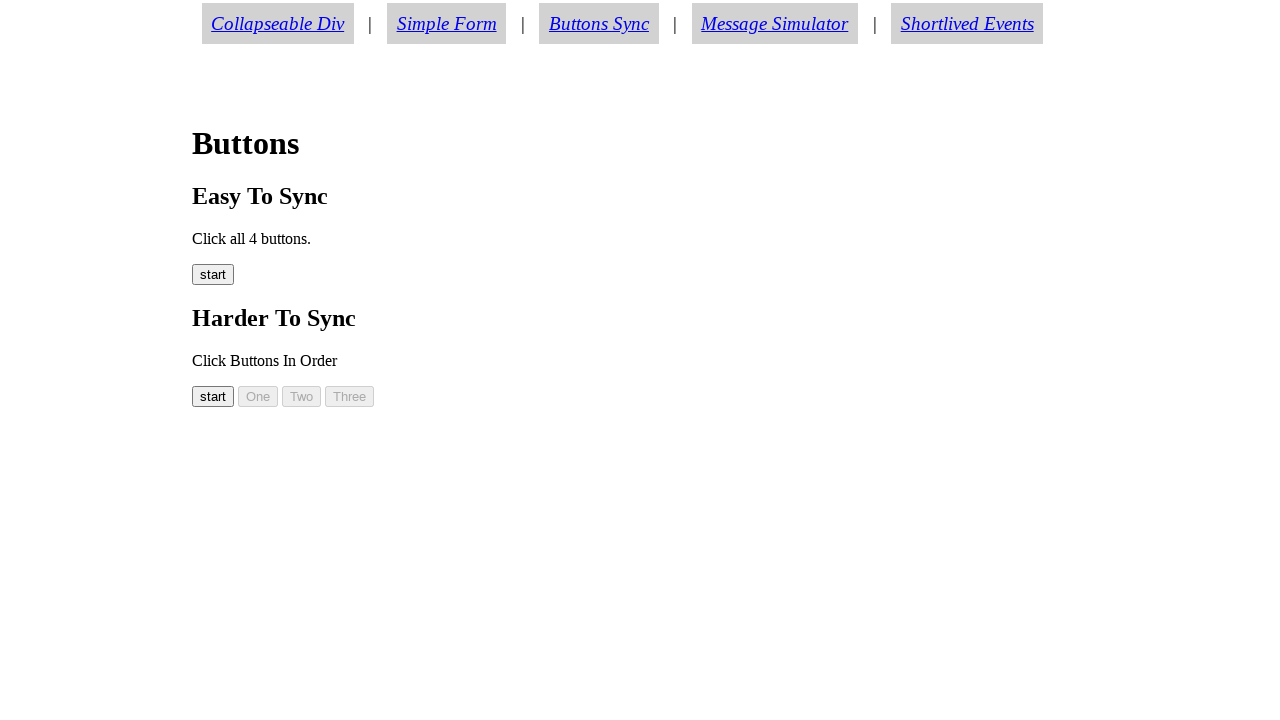

Navigated to buttons.html test page
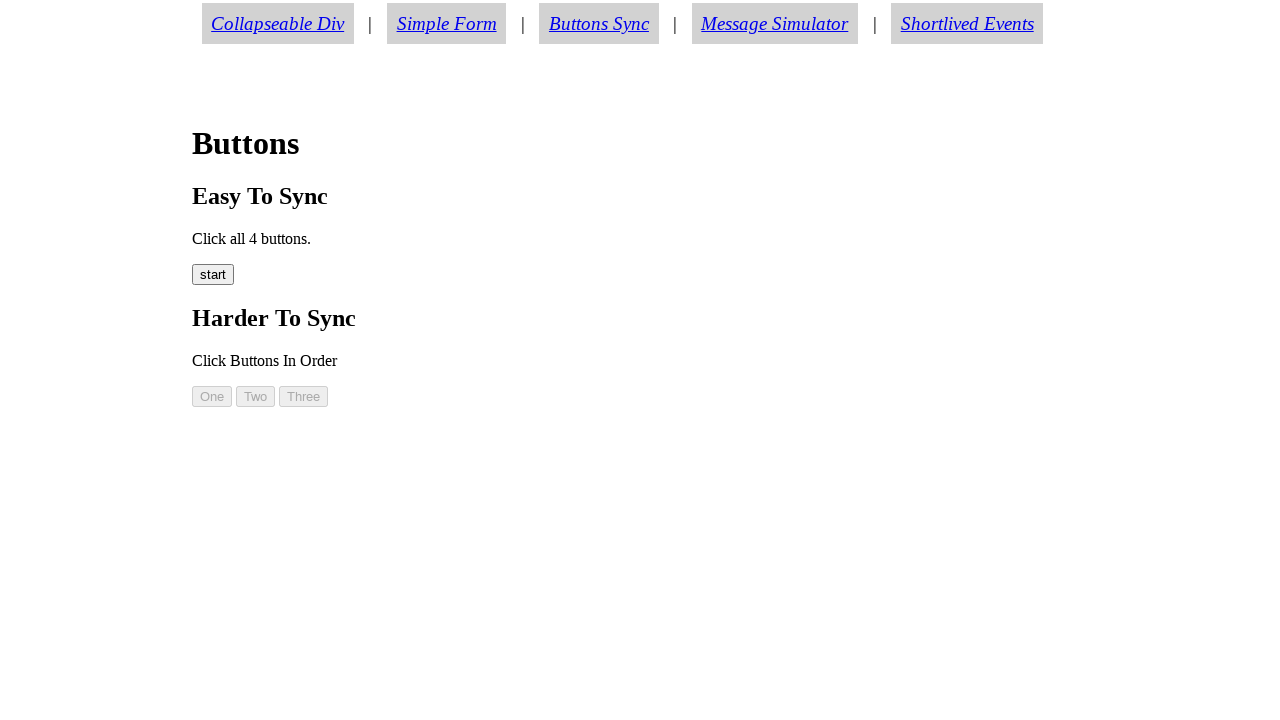

Waited for button 'easy00' to become enabled
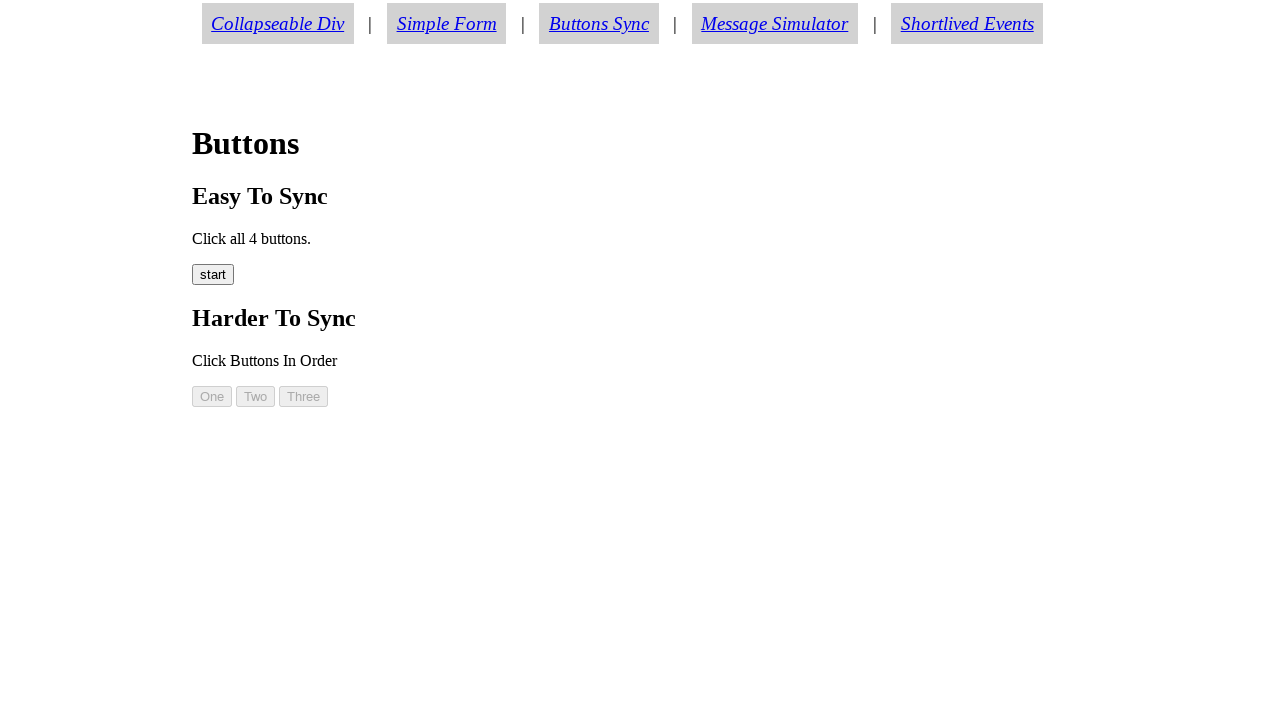

Clicked button 'easy00' at (213, 275) on #easy00
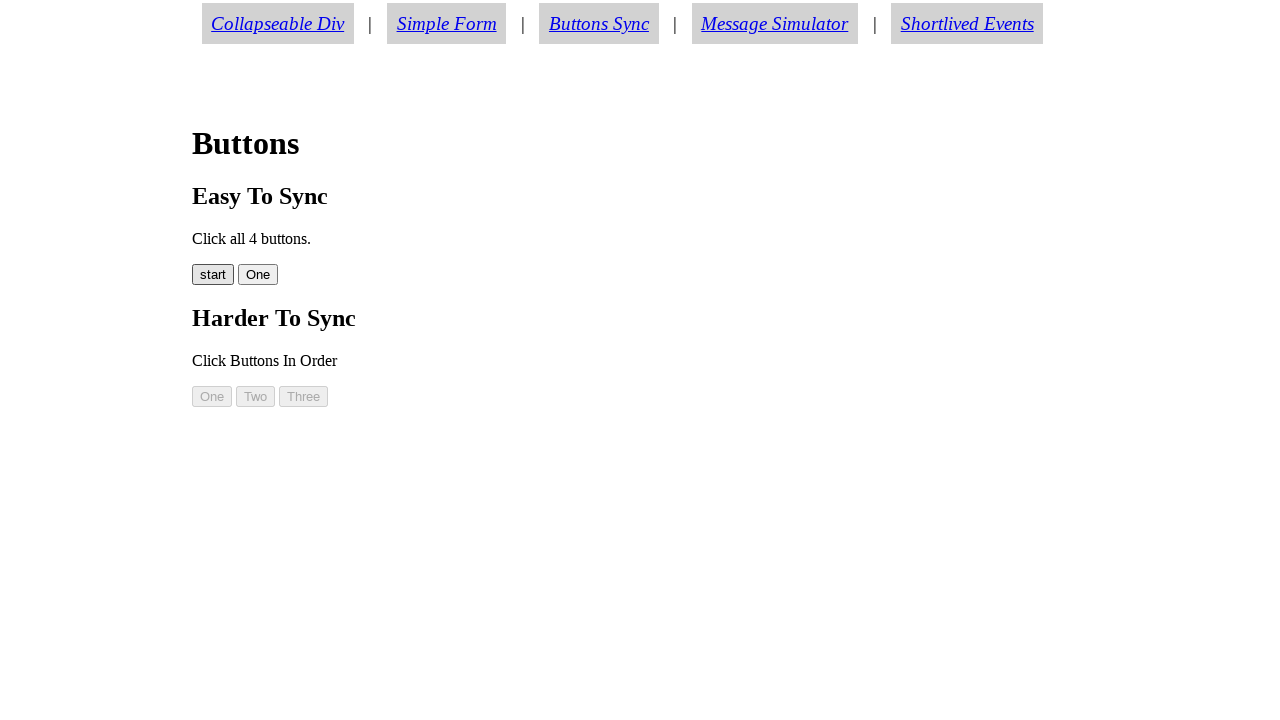

Waited for button 'easy01' to become enabled
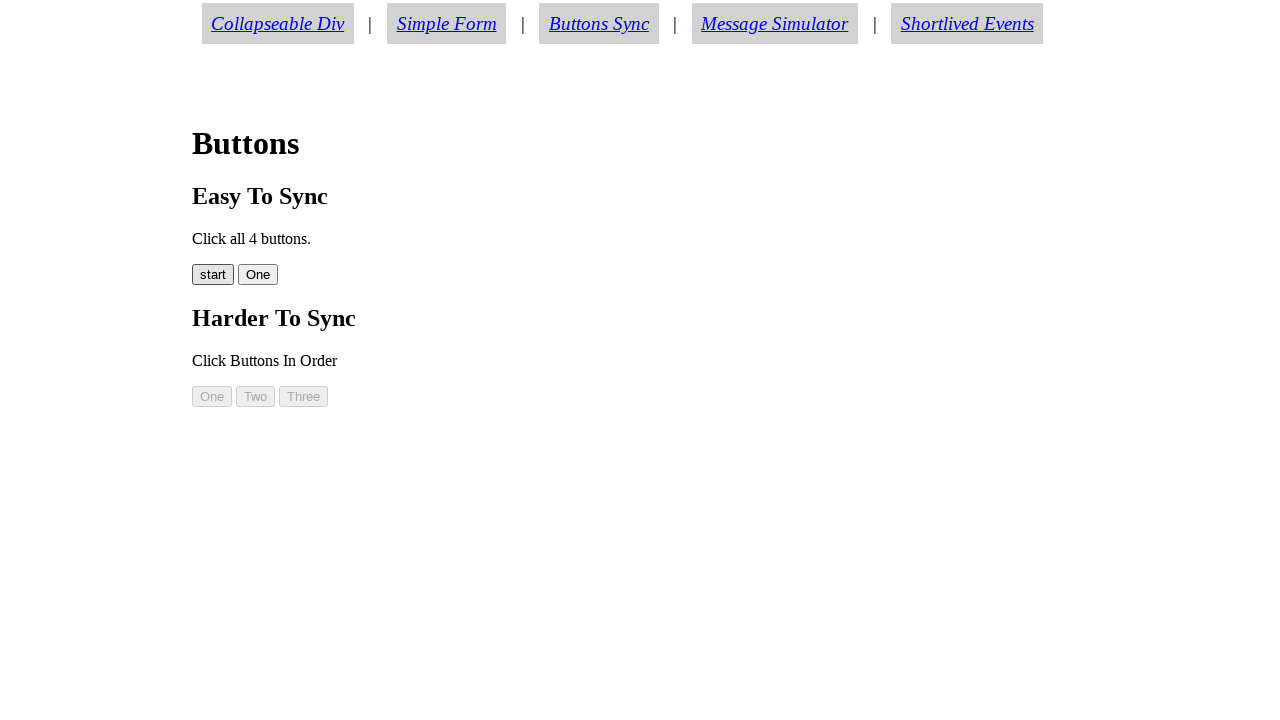

Clicked button 'easy01' at (258, 275) on #easy01
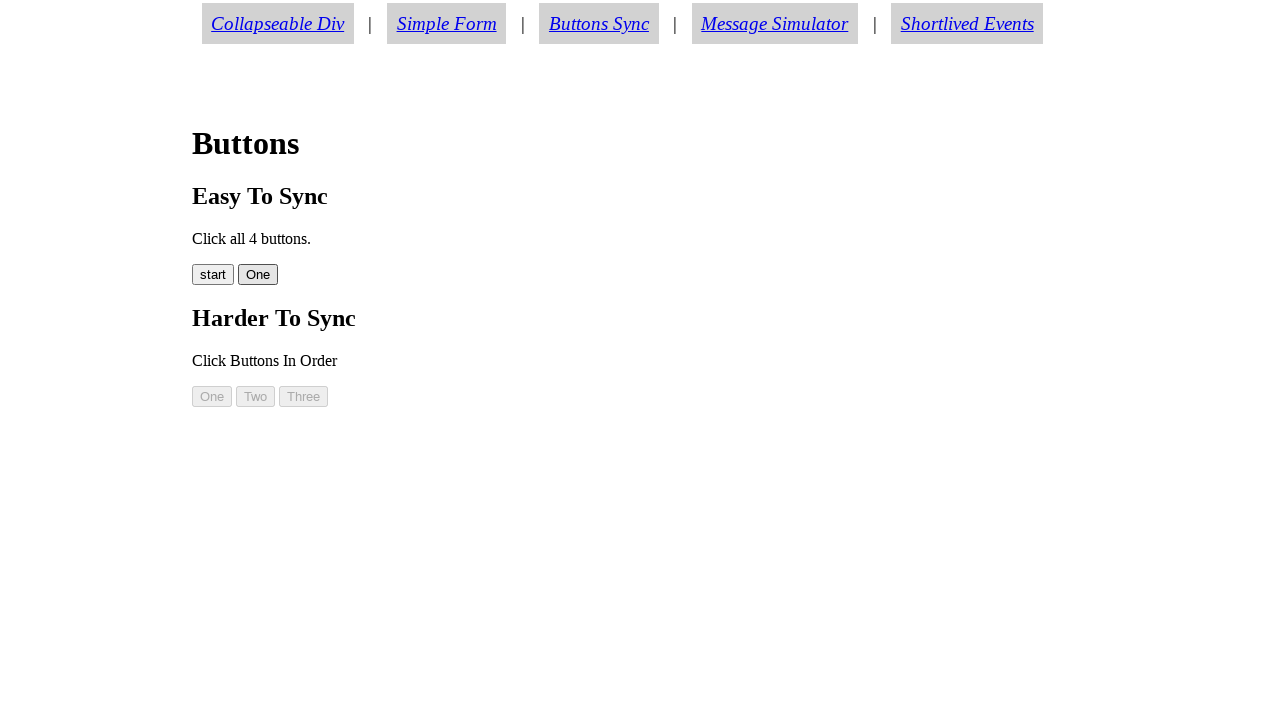

Waited for button 'easy02' to become enabled
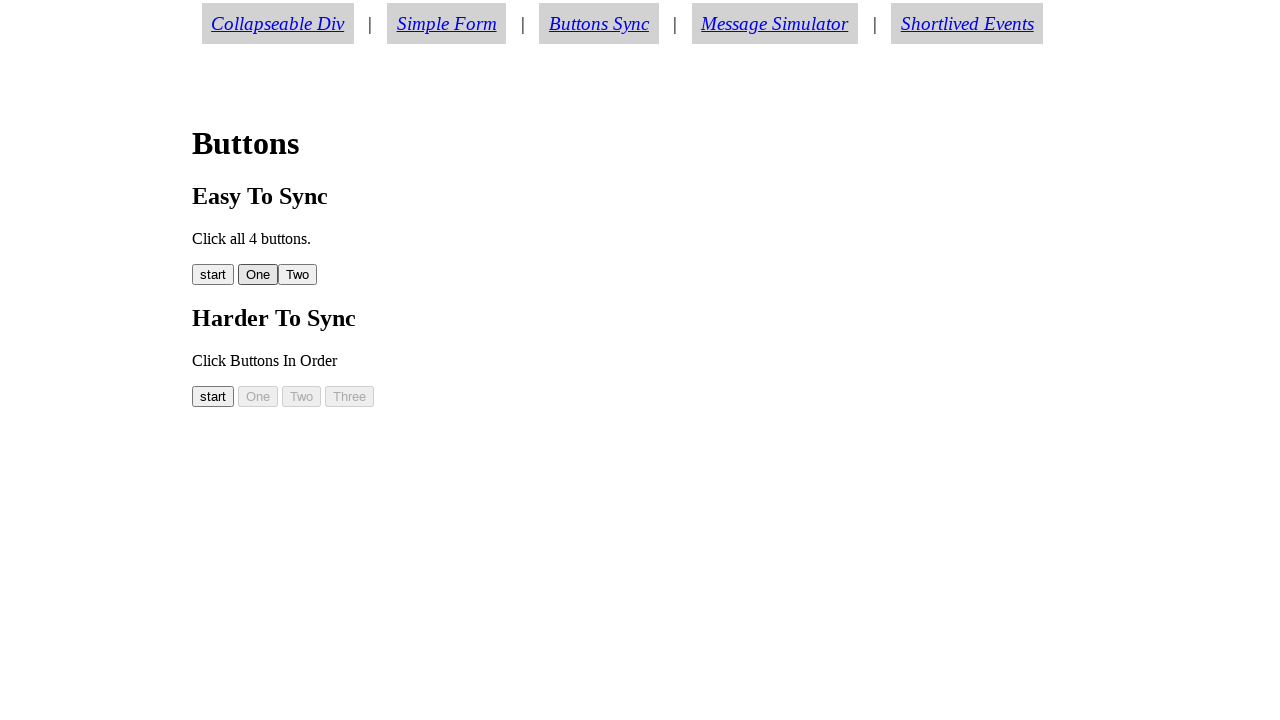

Clicked button 'easy02' at (298, 275) on #easy02
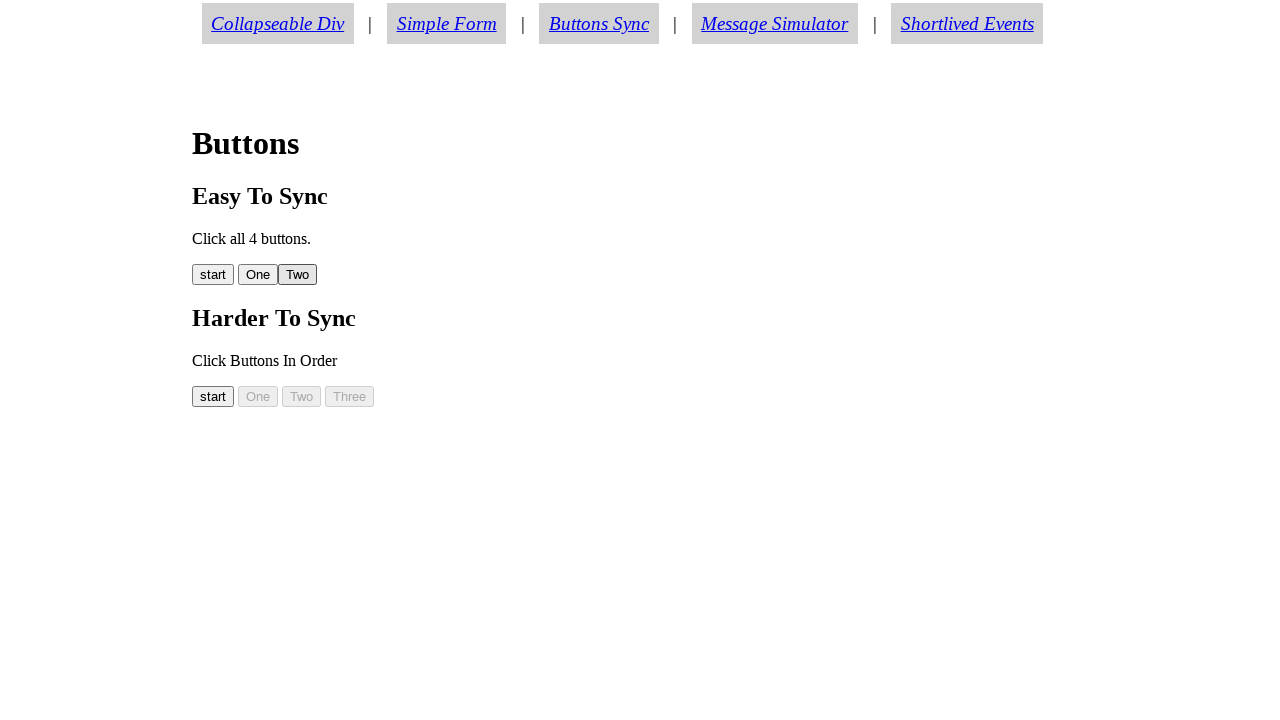

Waited for button 'easy03' to become enabled
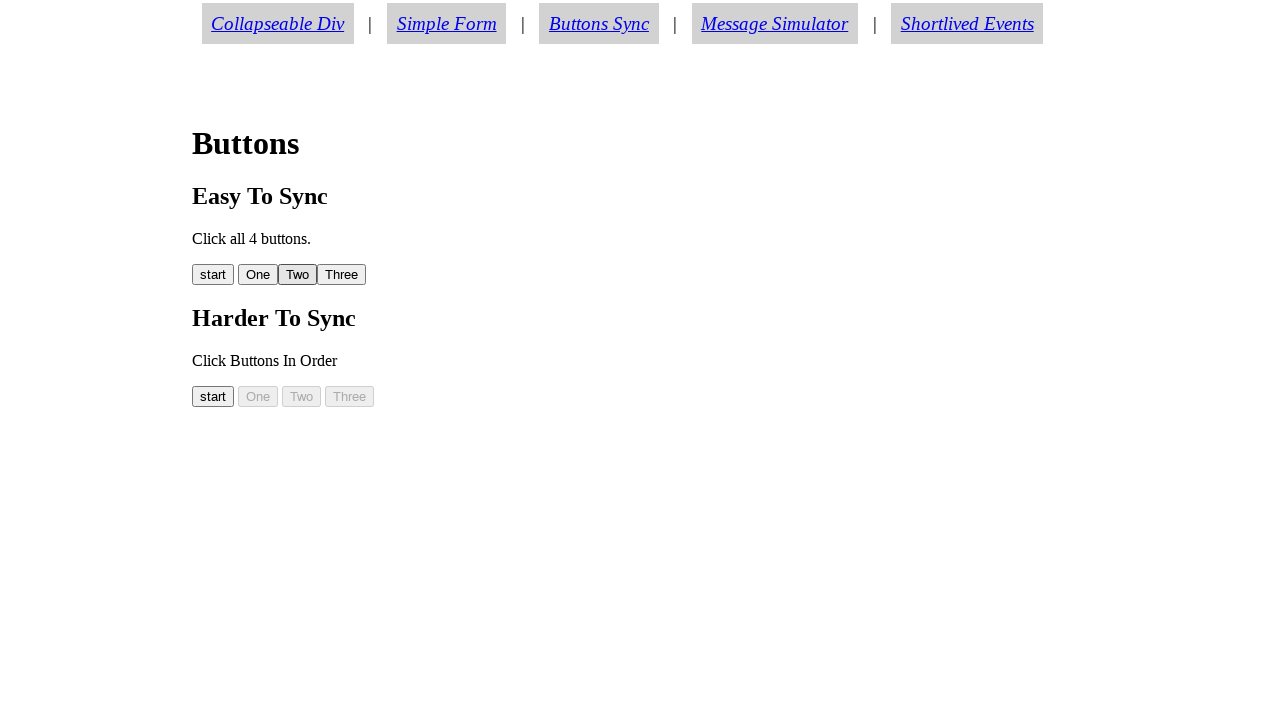

Clicked button 'easy03' at (342, 275) on #easy03
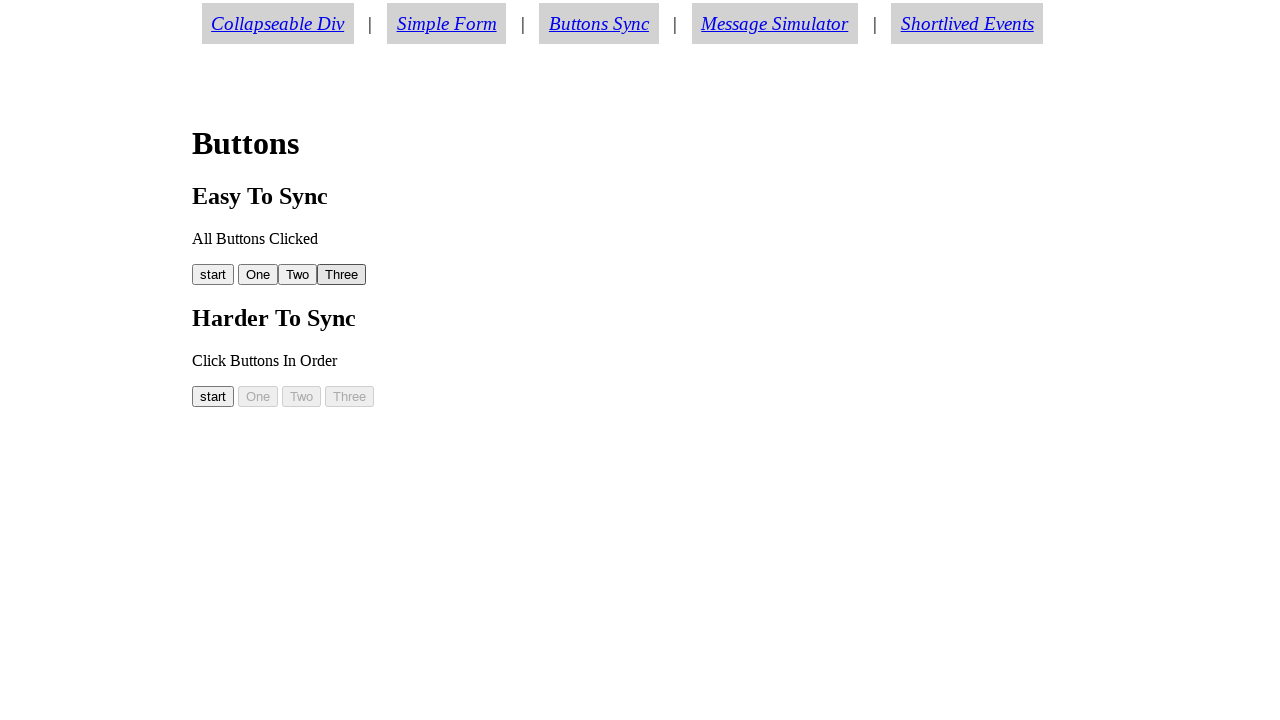

Located success message element
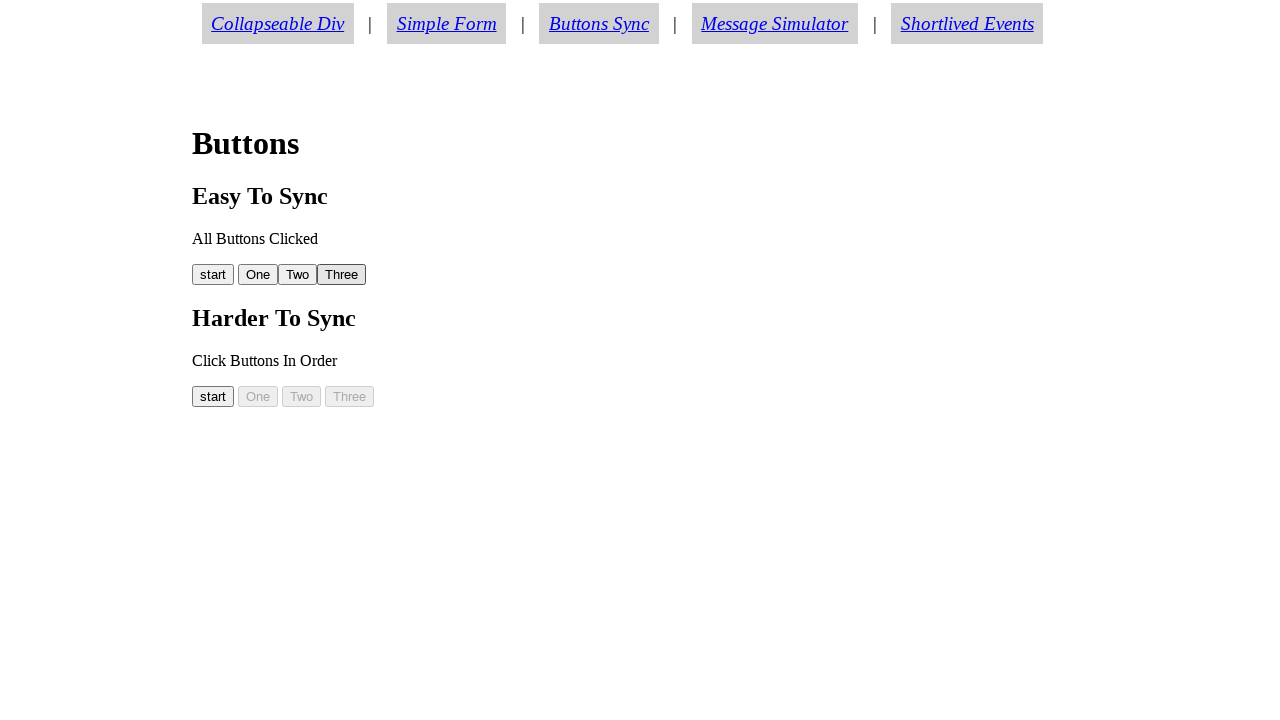

Verified success message displays 'All Buttons Clicked'
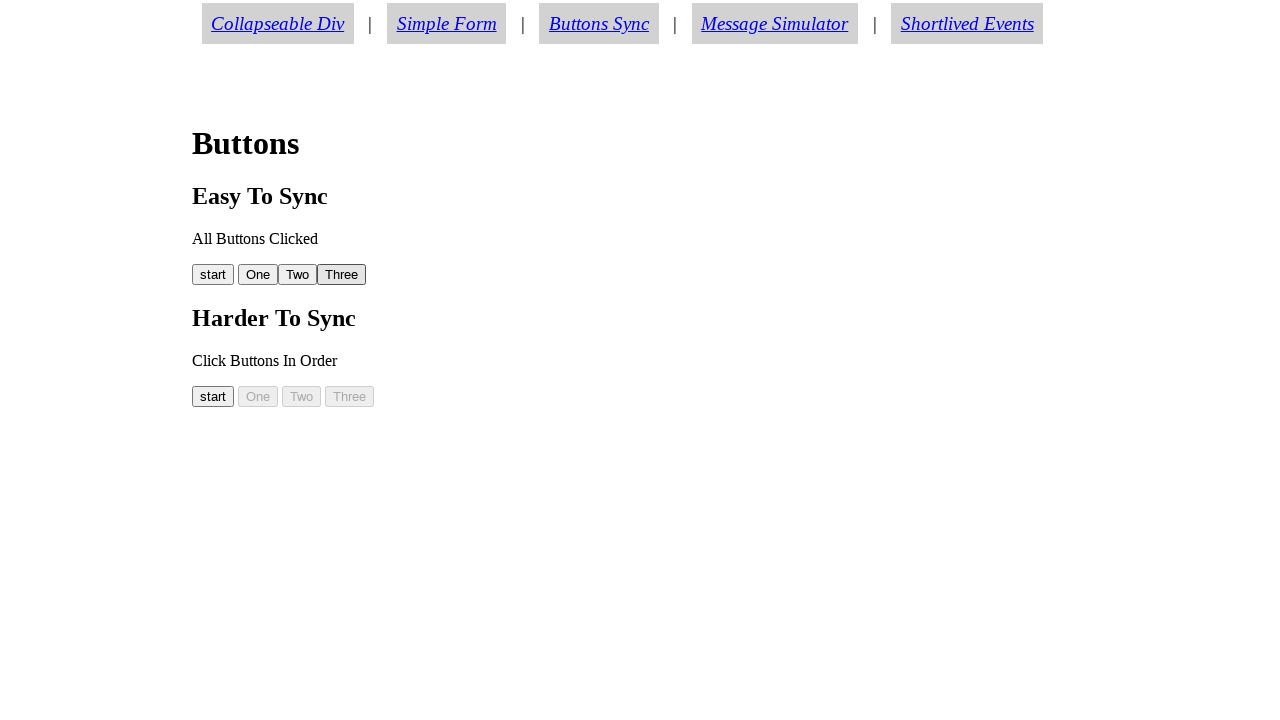

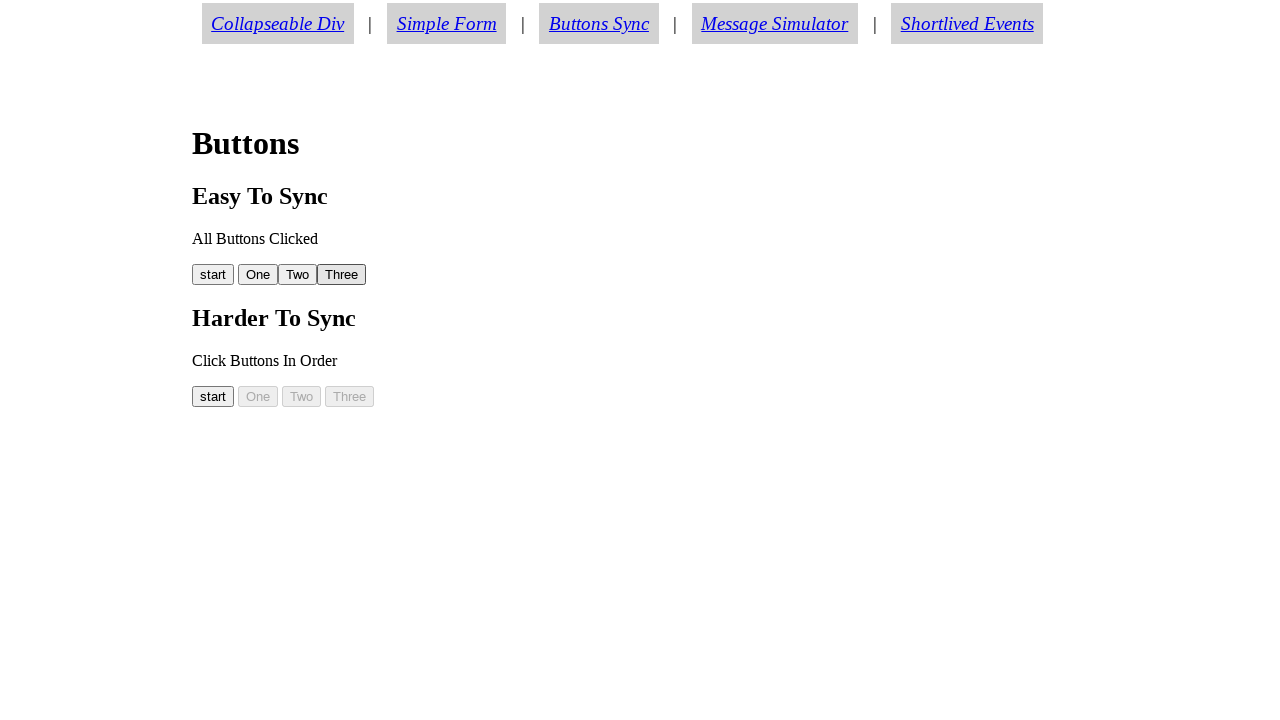